Tests jQuery UI draggable functionality by dragging an element to a new position within an iframe

Starting URL: https://jqueryui.com/draggable

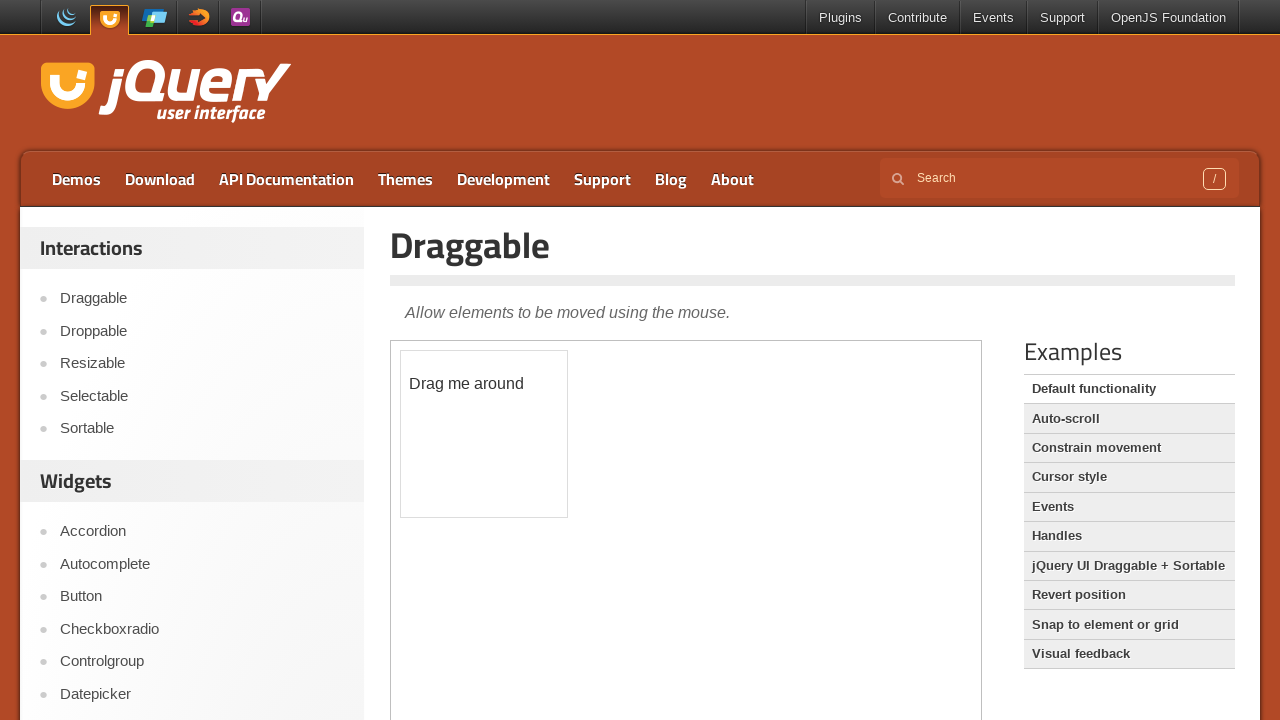

Located the iframe containing the draggable demo
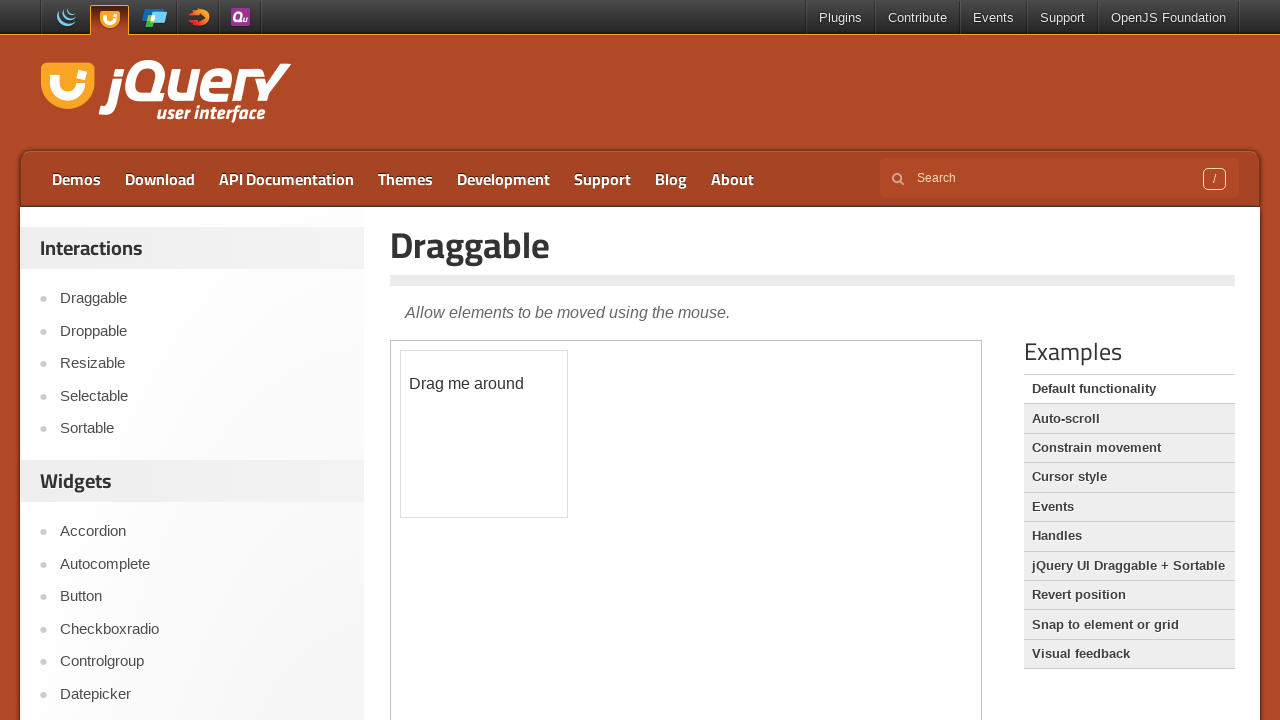

Located the draggable element within the iframe
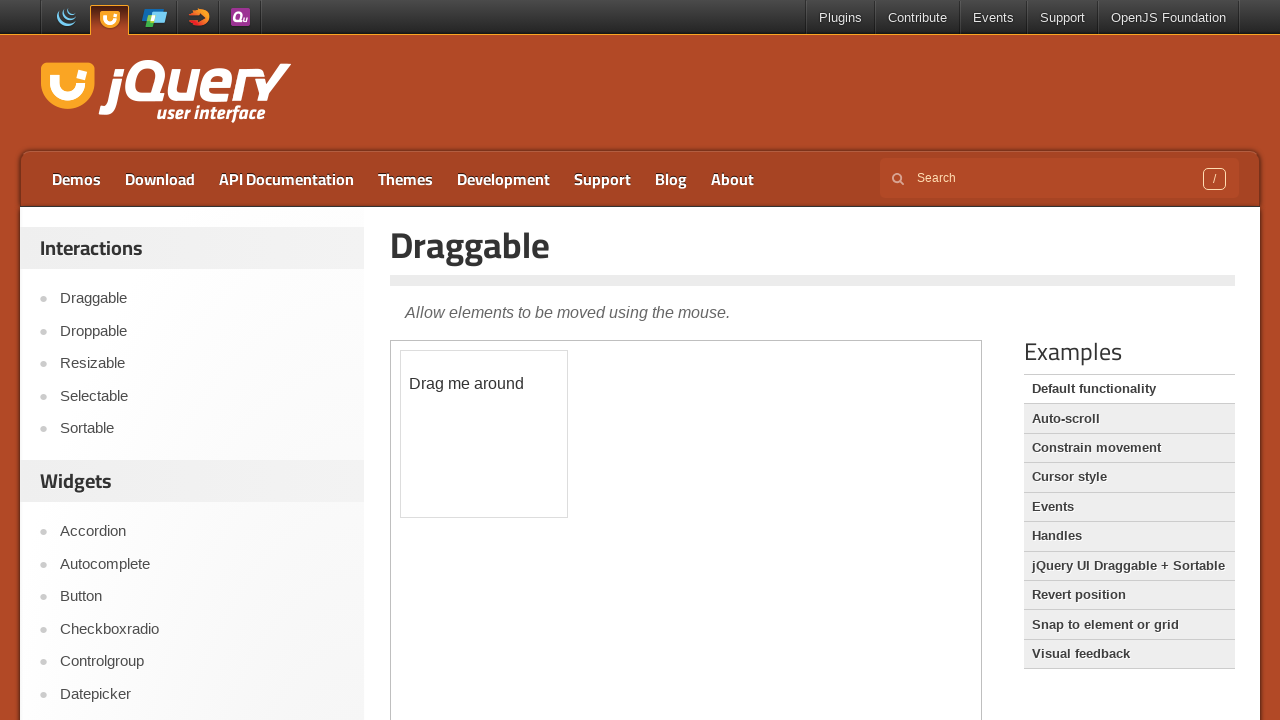

Dragged the element 100 pixels right and 50 pixels down at (501, 401)
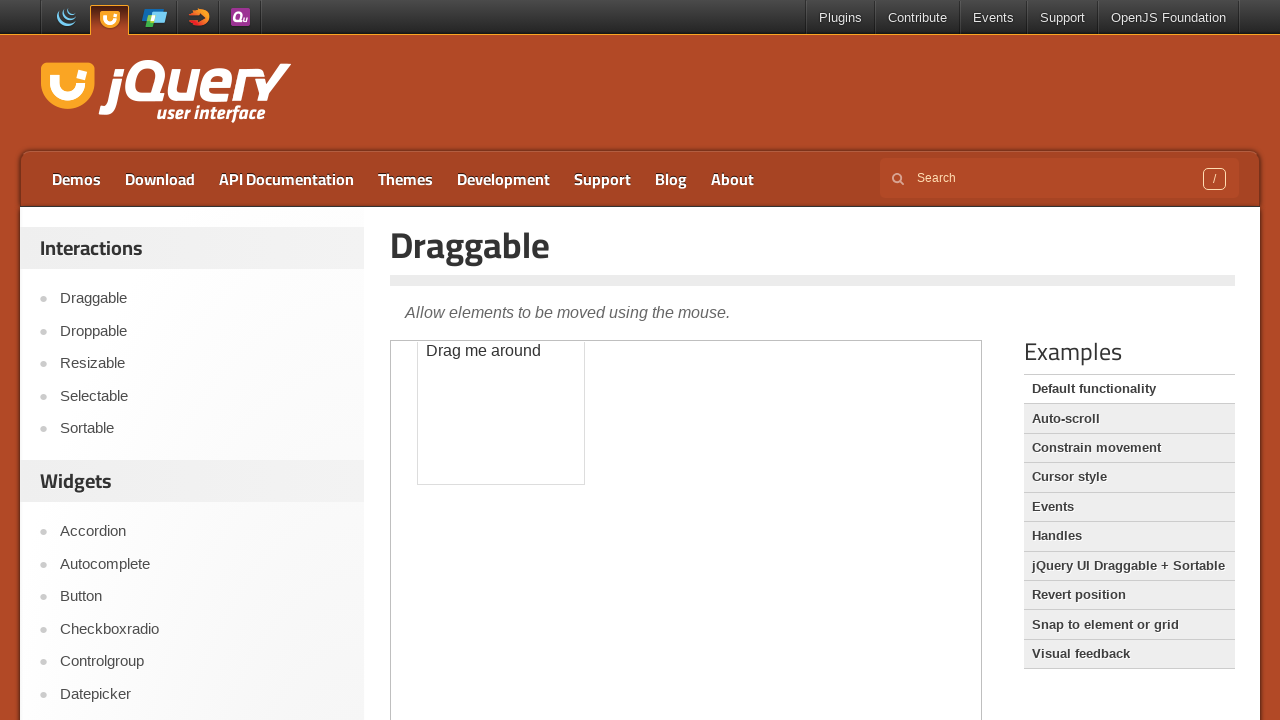

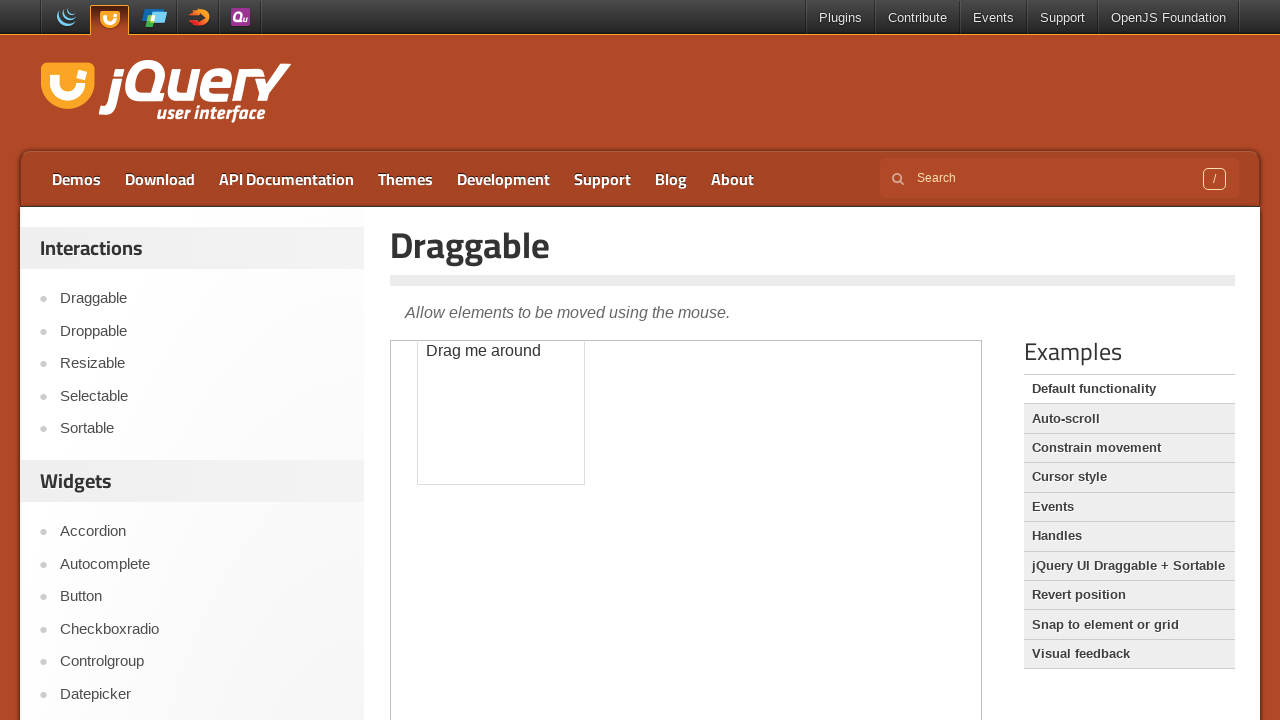